Tests entering text into a prompt alert dialog and verifying the entered text is displayed

Starting URL: https://demoqa.com/alerts

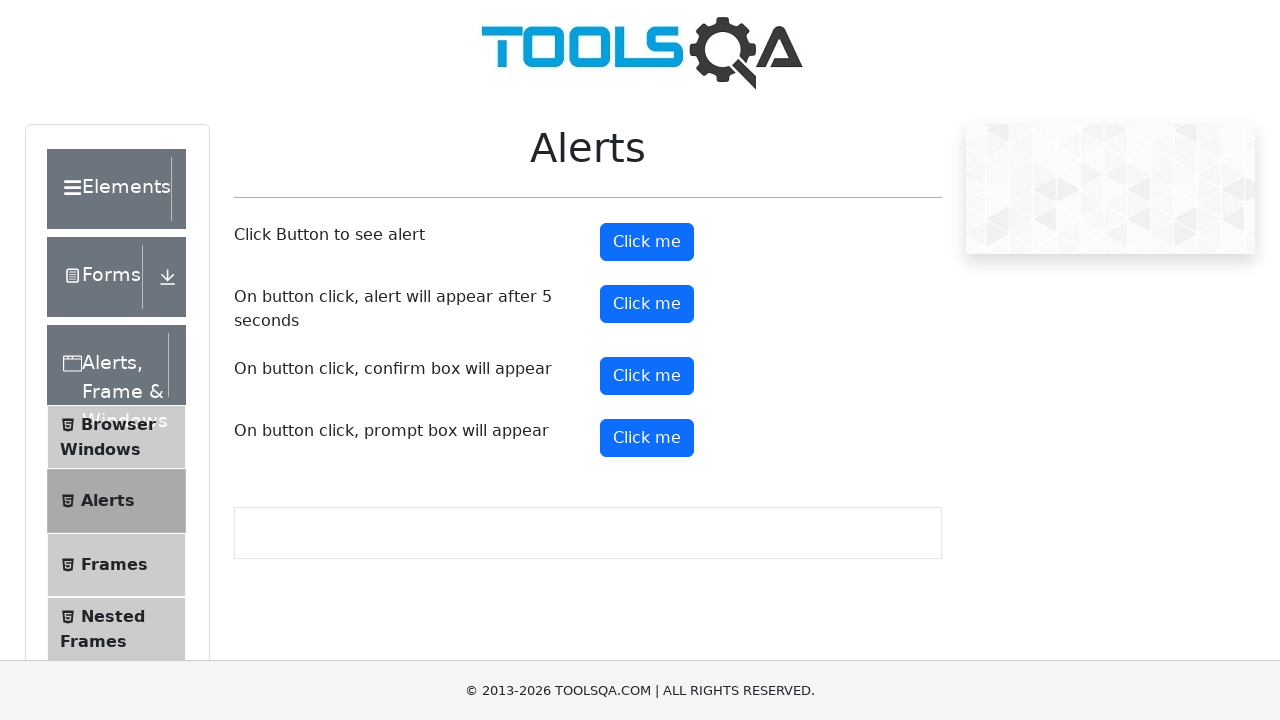

Set up dialog handler to accept prompt with text 'Irina'
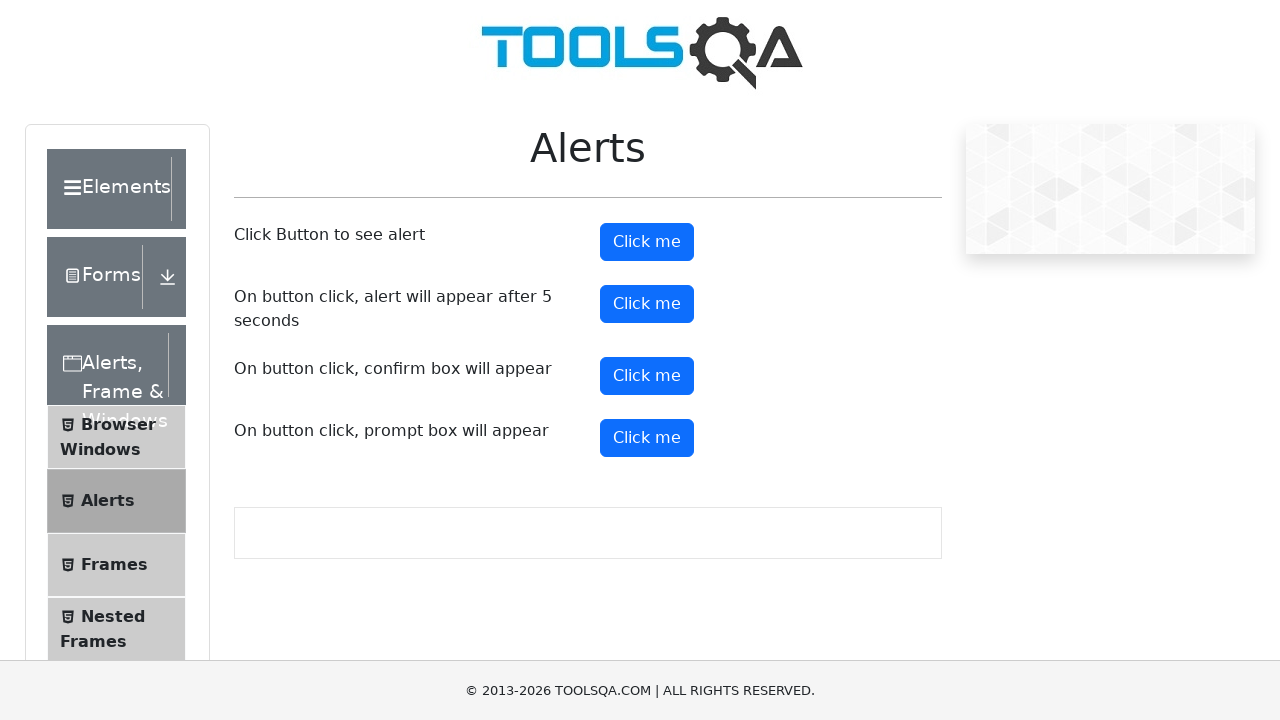

Scrolled prompt button into view
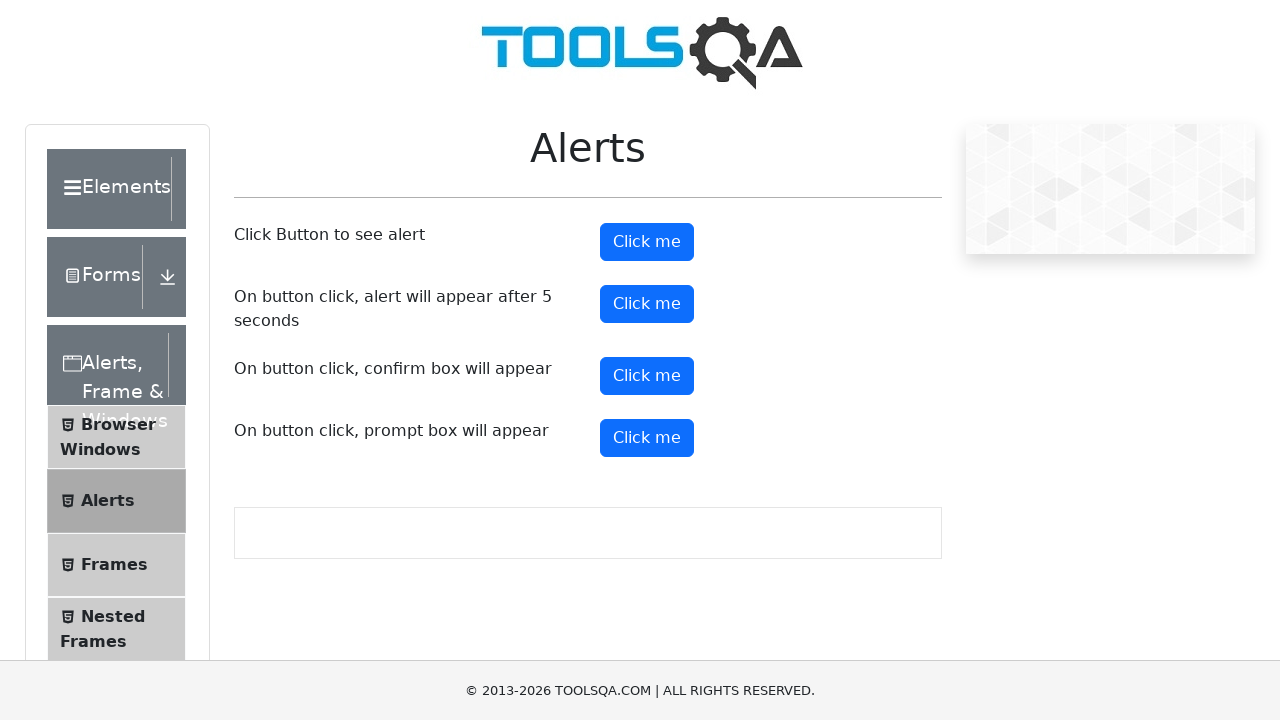

Clicked prompt button to trigger alert dialog at (647, 438) on #promtButton
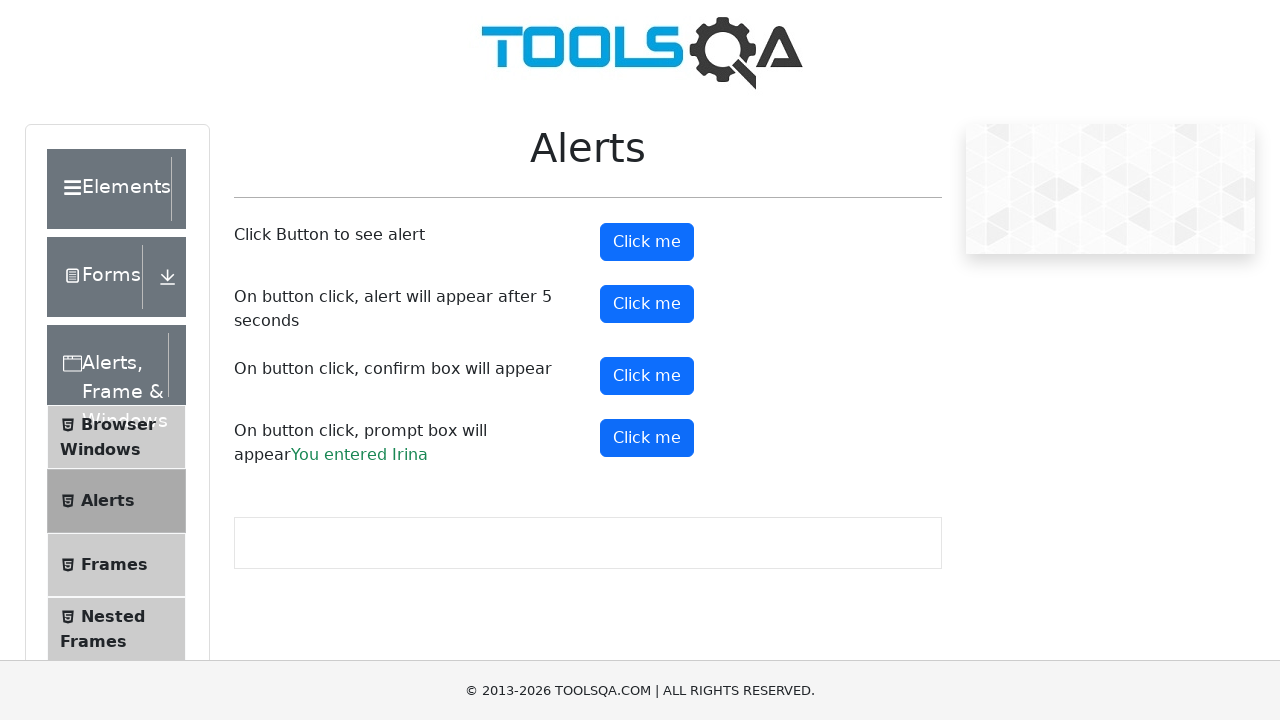

Verified prompt result message appeared
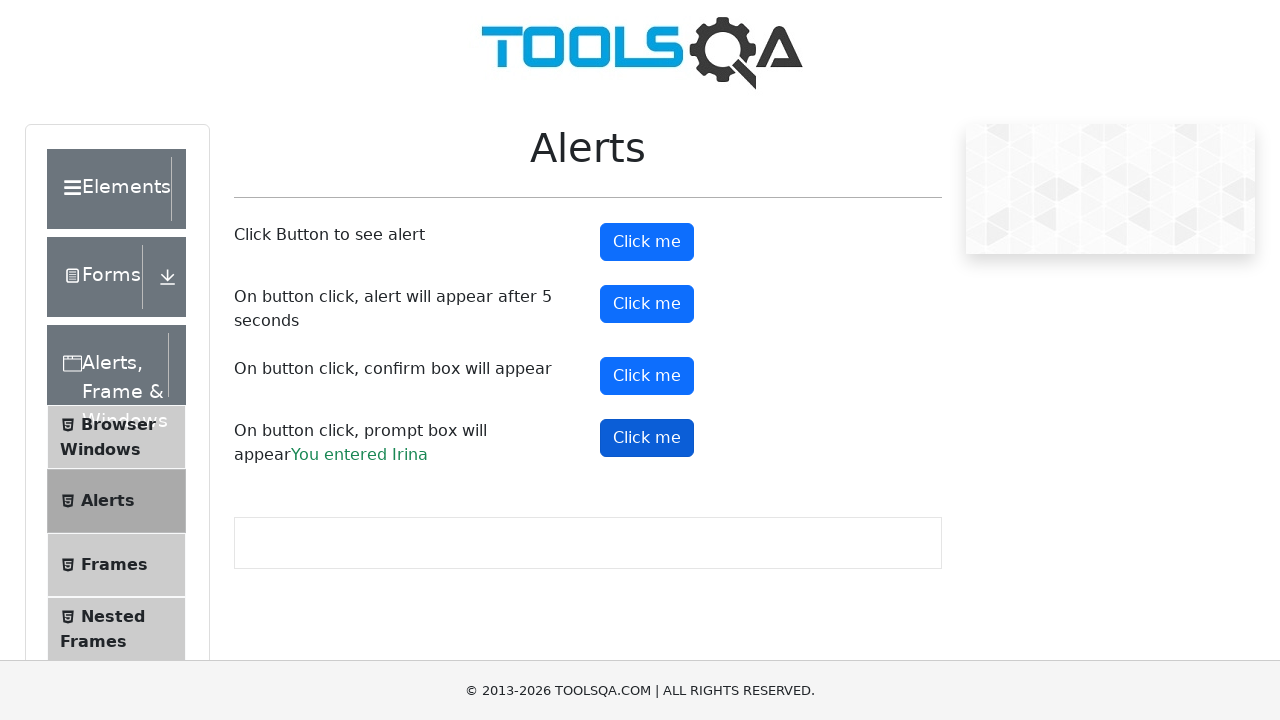

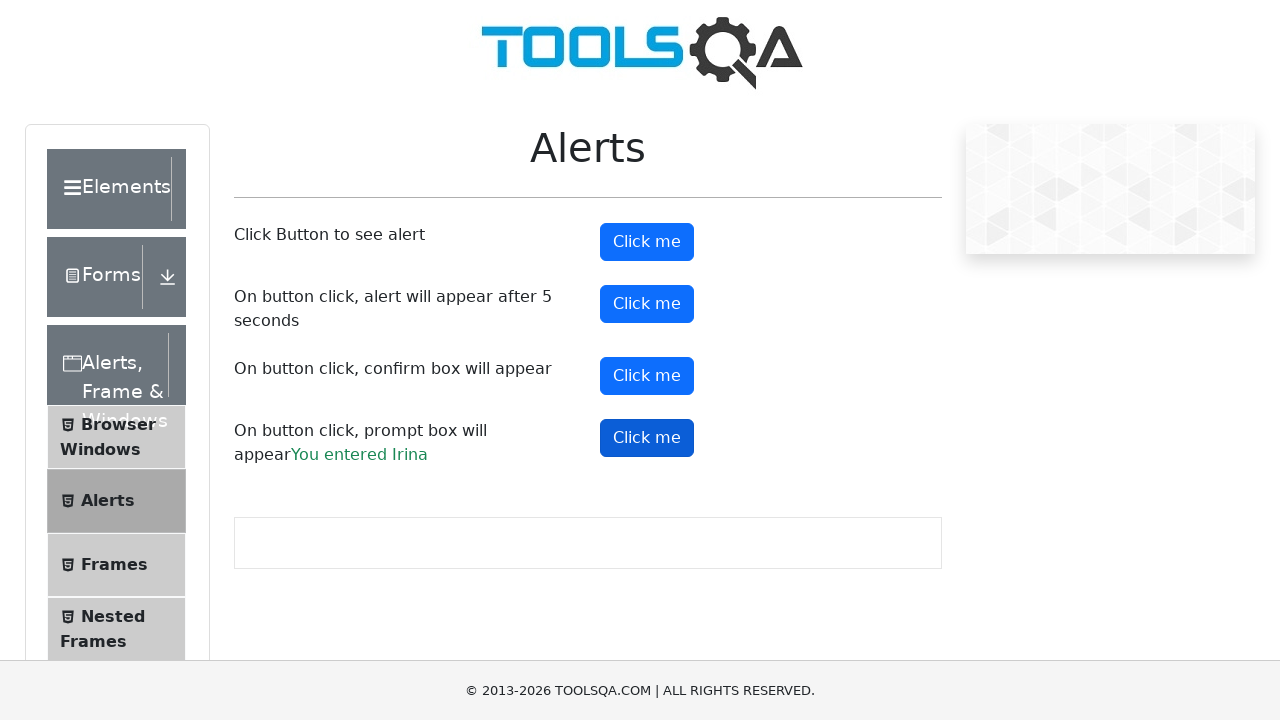